Tests iframe switching functionality by navigating between two different frames and extracting text from each frame

Starting URL: https://demoqa.com/frames

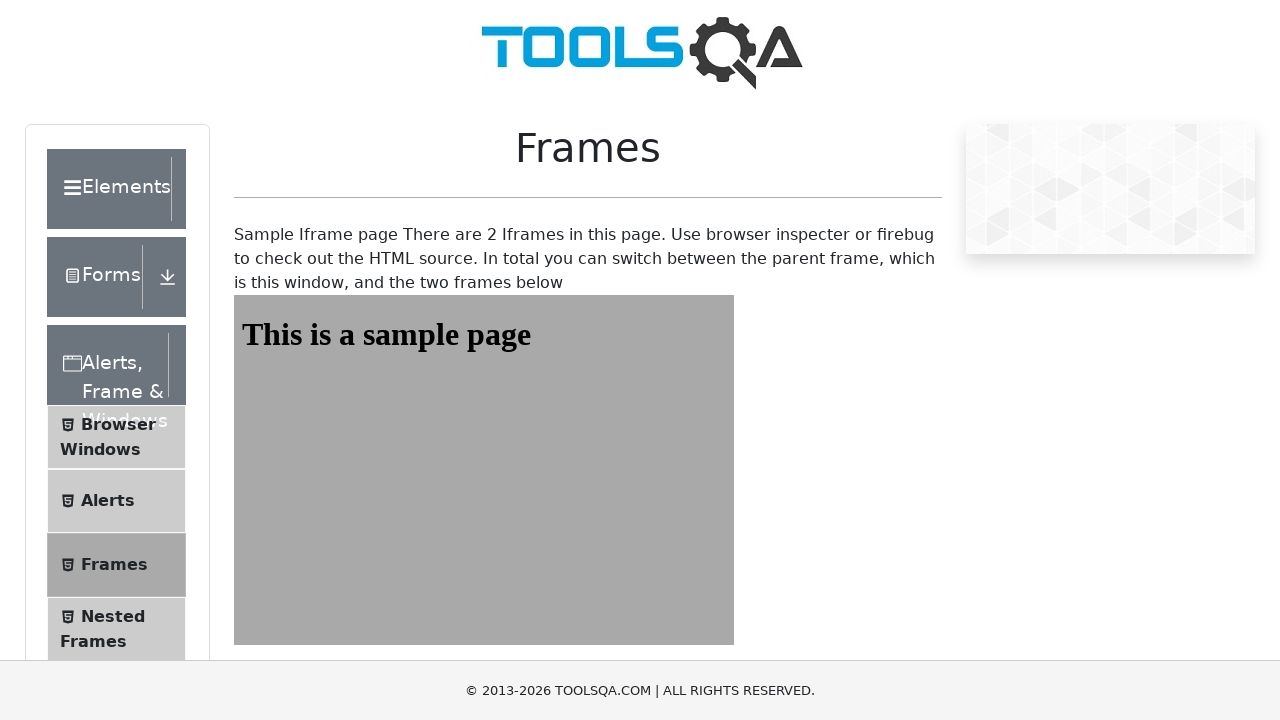

Navigated to frames test page at https://demoqa.com/frames
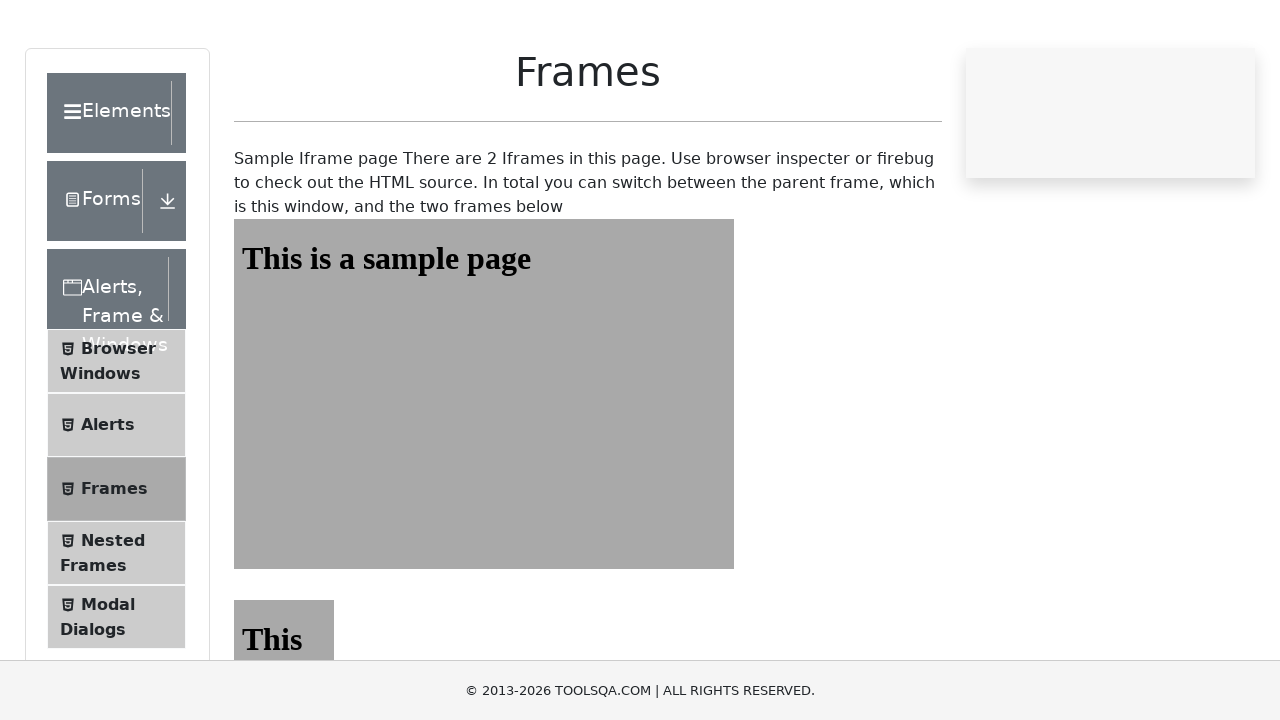

Switched to first iframe (frame1)
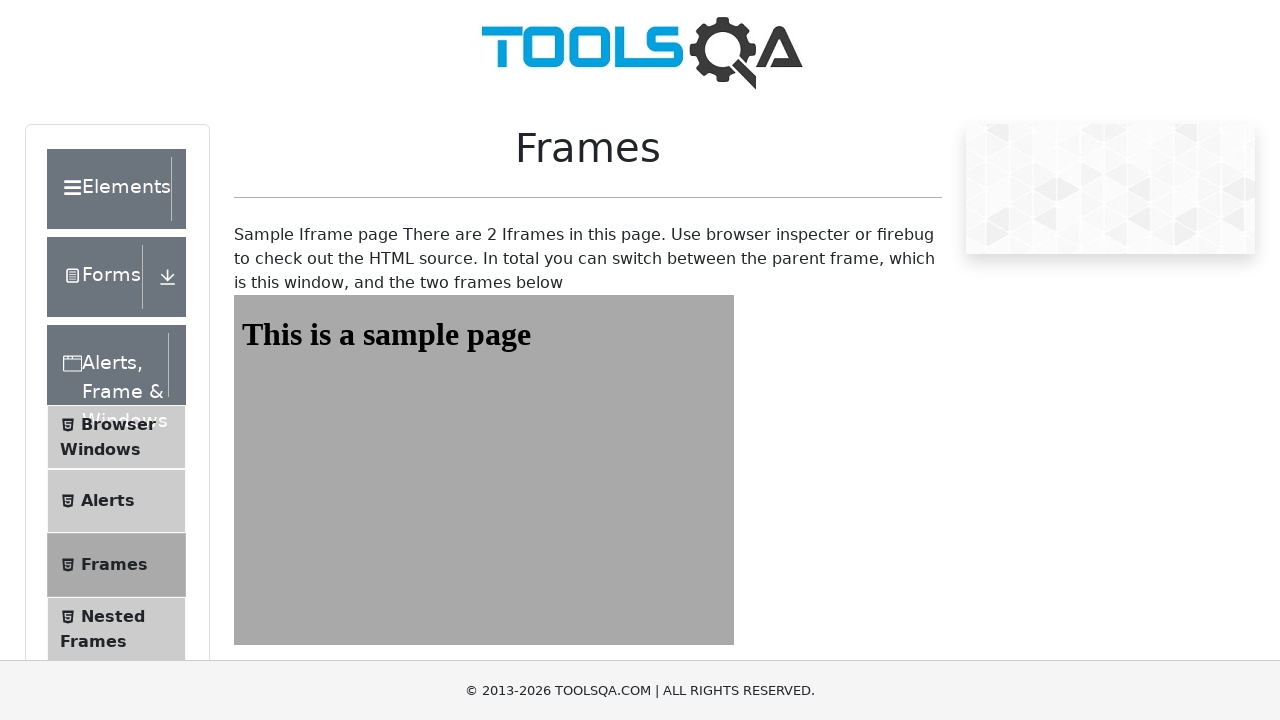

Extracted text from first frame: 'This is a sample page'
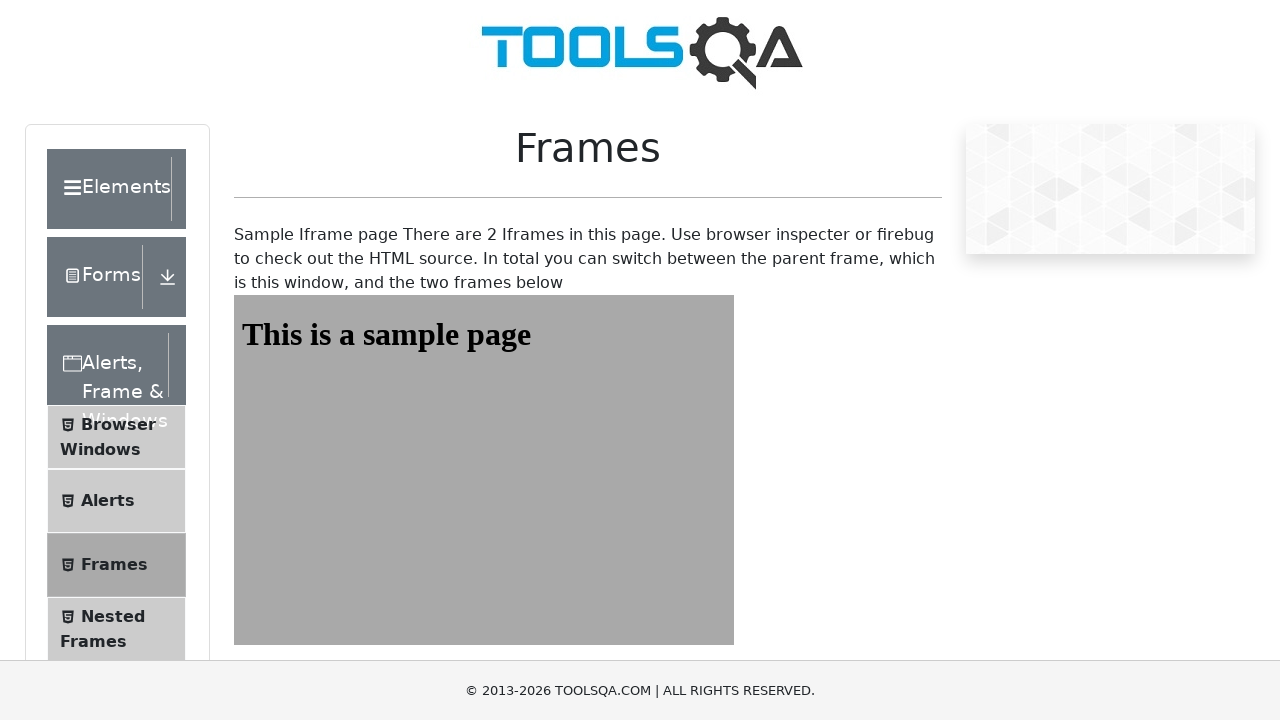

Switched to second iframe (frame2)
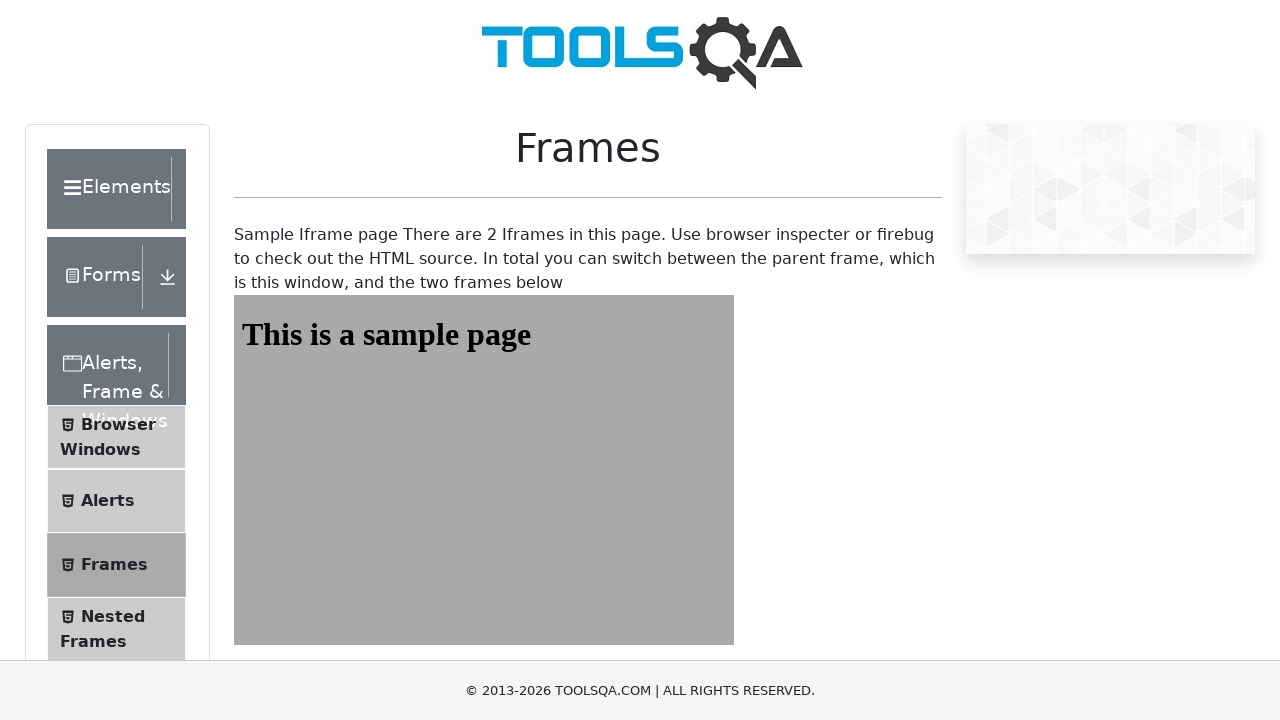

Extracted text from second frame: 'This is a sample page'
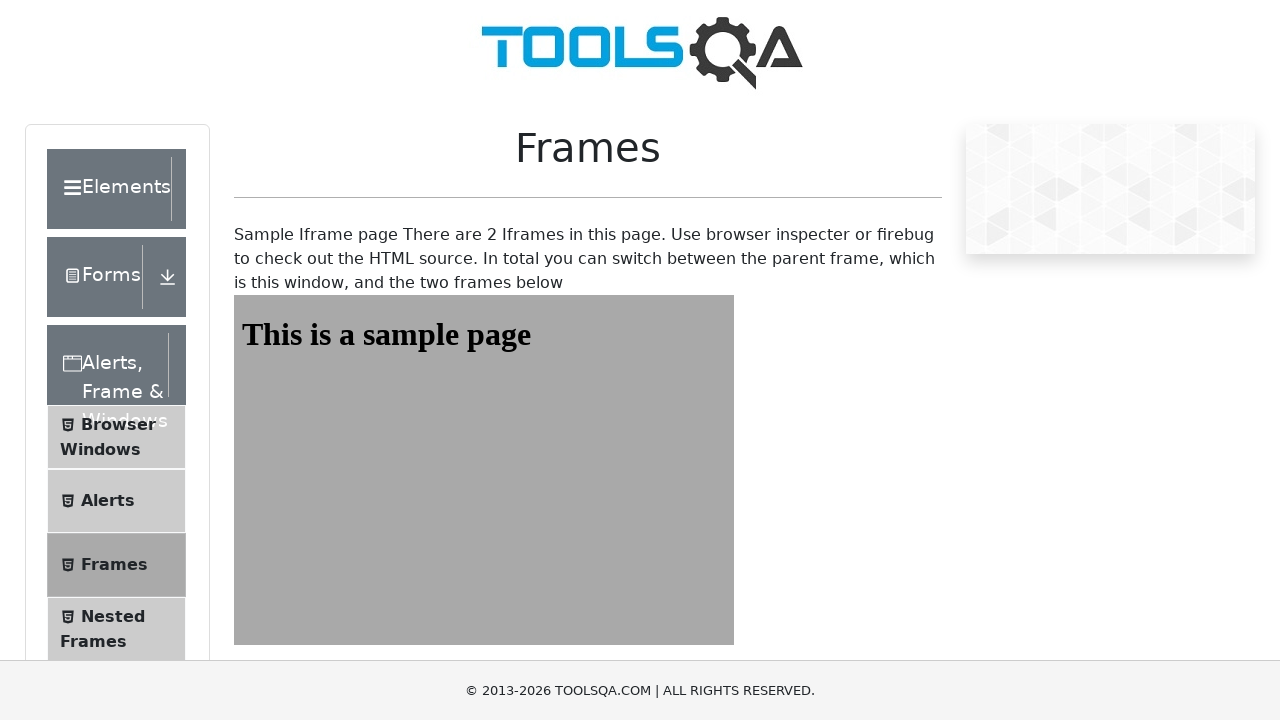

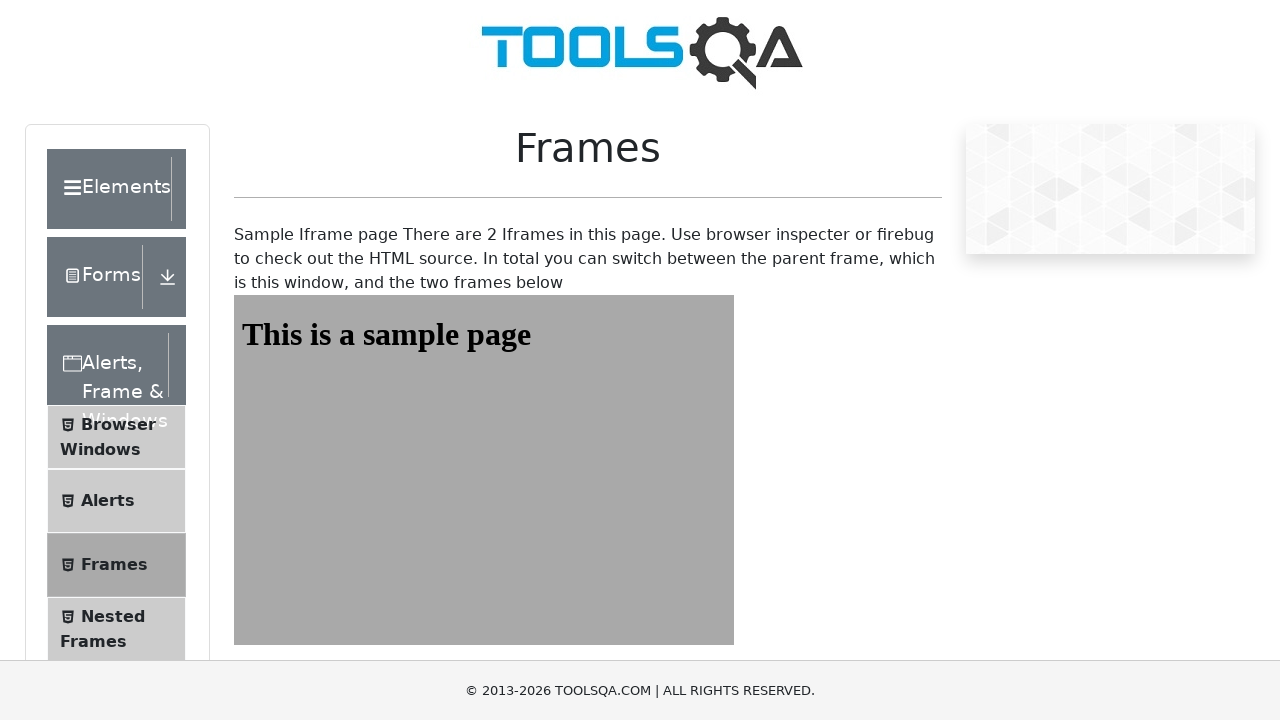